Tests window handling by clicking a link that opens a new window, switching to it, and verifying the title

Starting URL: https://the-internet.herokuapp.com/windows

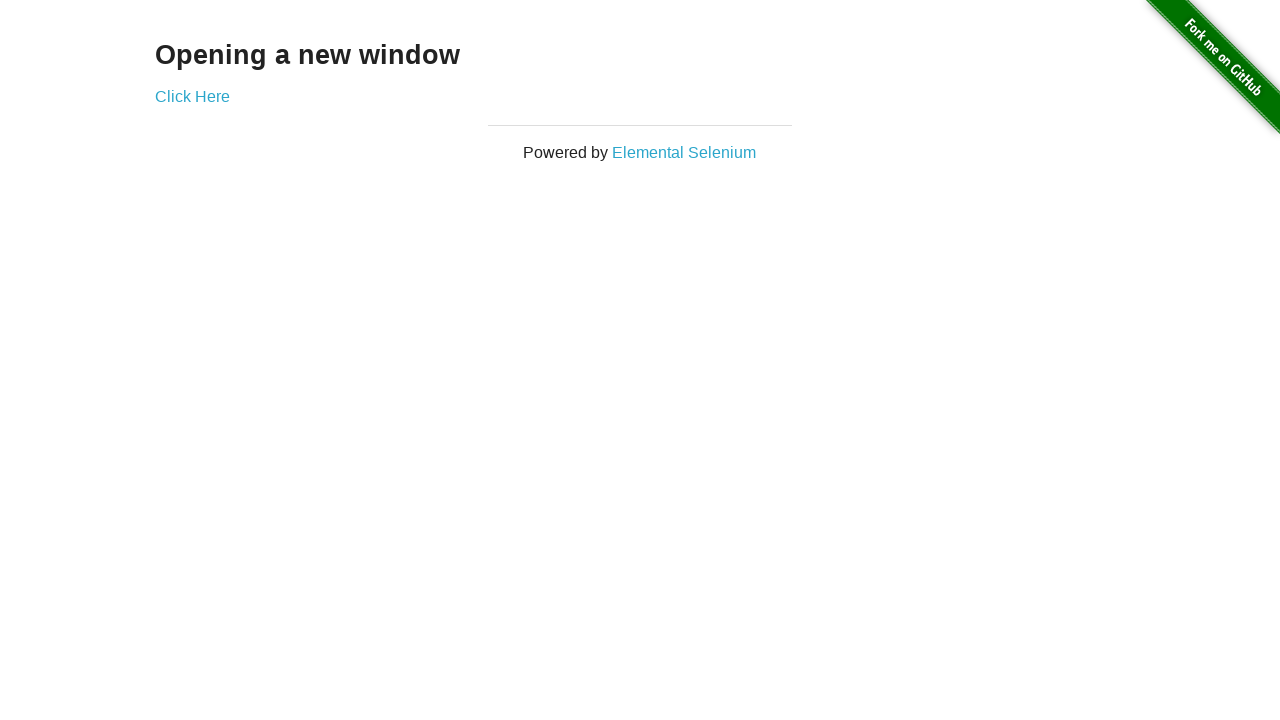

Clicked link to open new window at (192, 96) on xpath=(//div//div//div/a)[1]
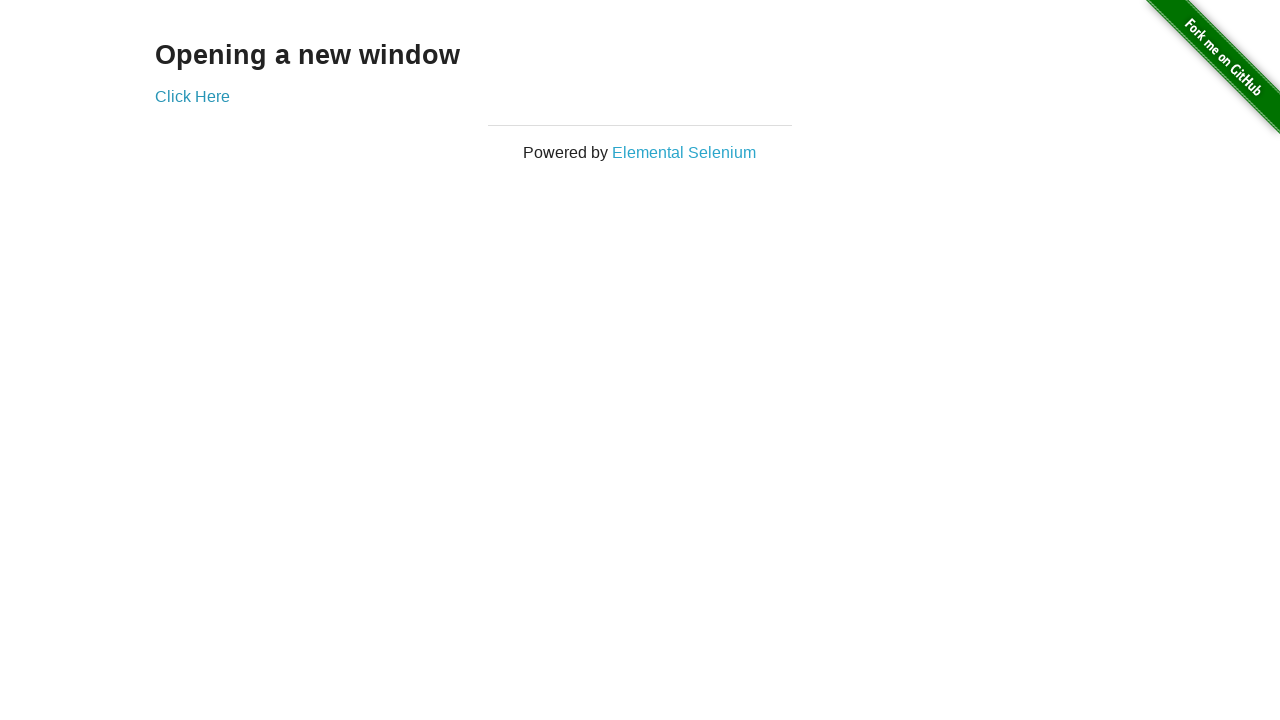

New window popup opened and captured
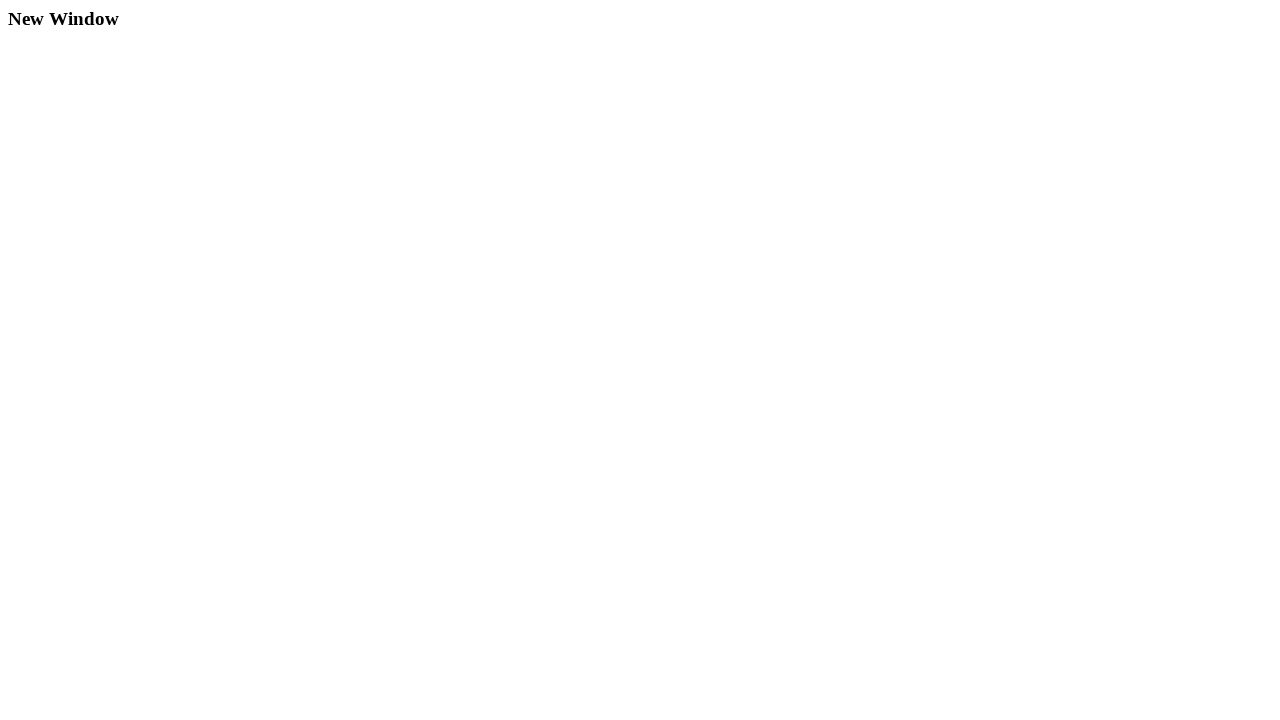

Verified new window title is 'New Window'
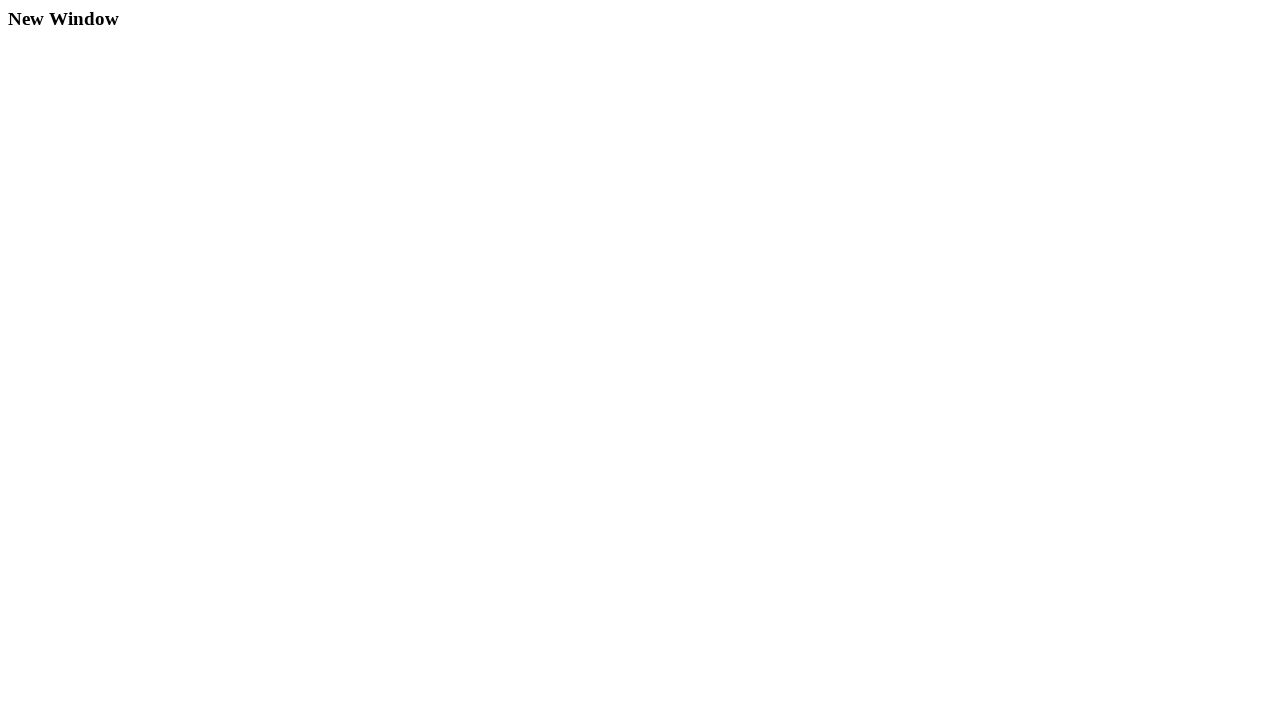

Closed the new window
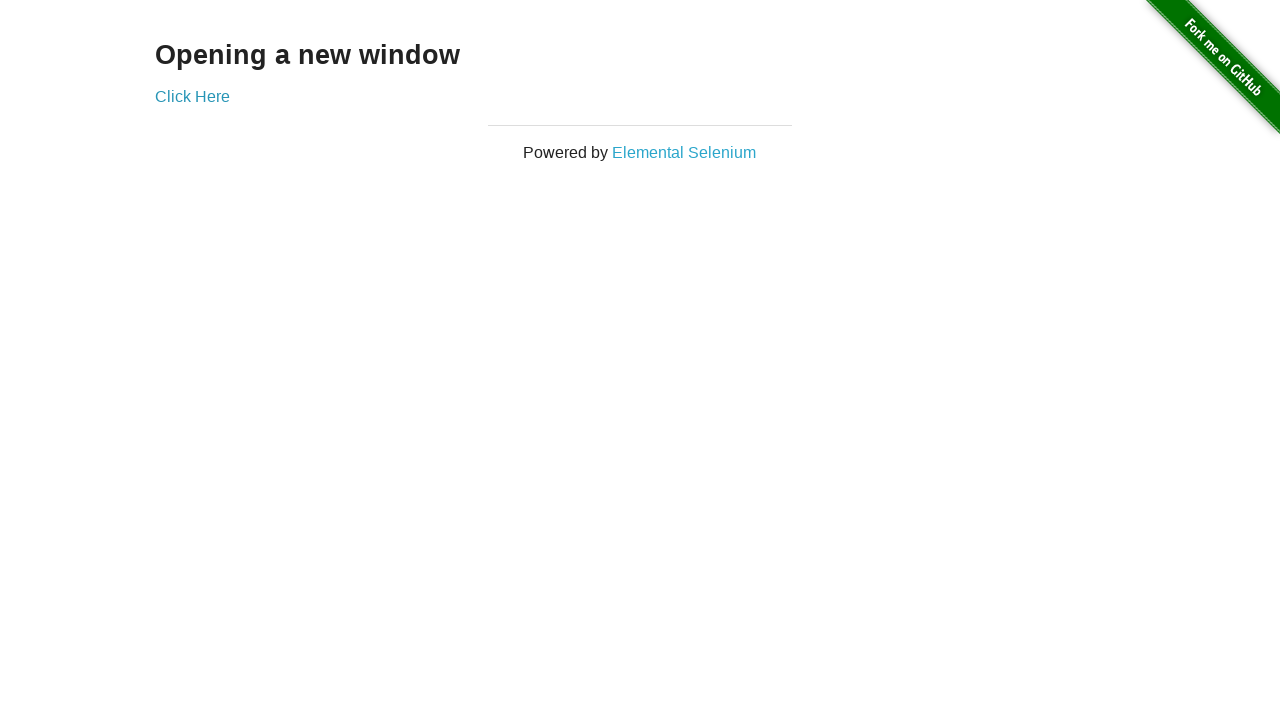

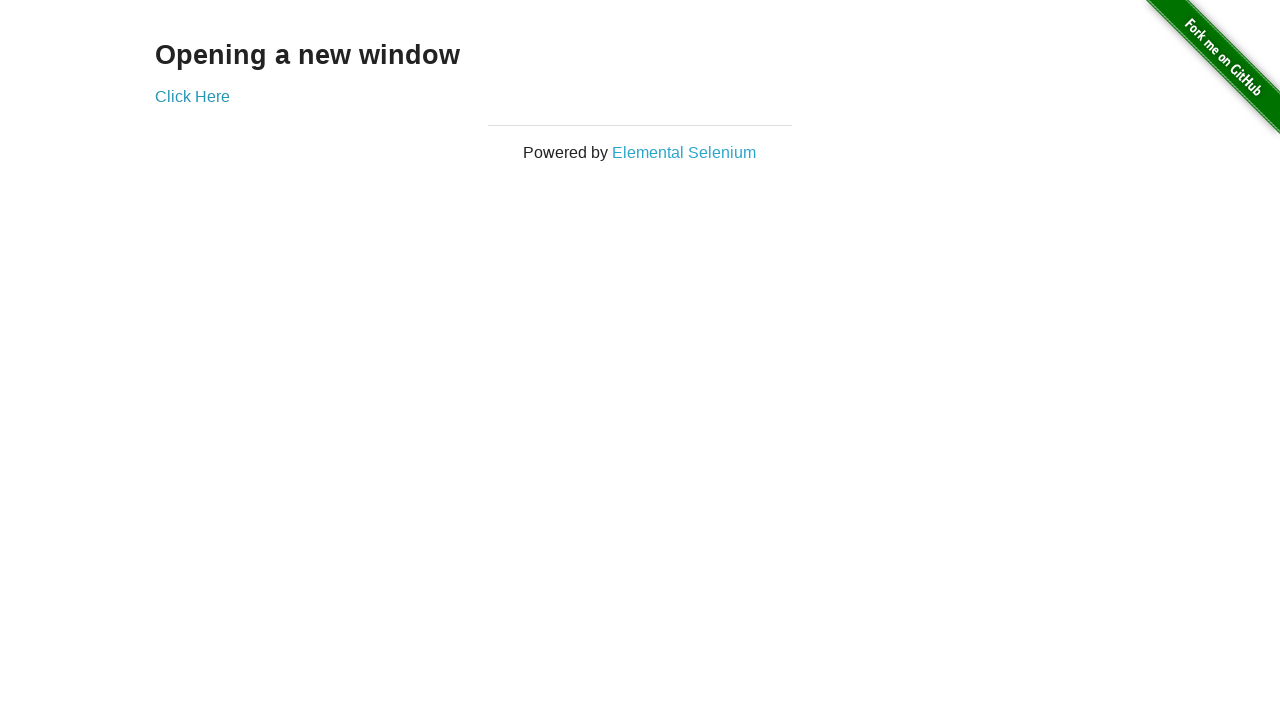